Tests shoe size checker with size 45 to verify error handling for out-of-range sizes

Starting URL: https://lm.skillbox.cc/qa_tester/module03/practice1/

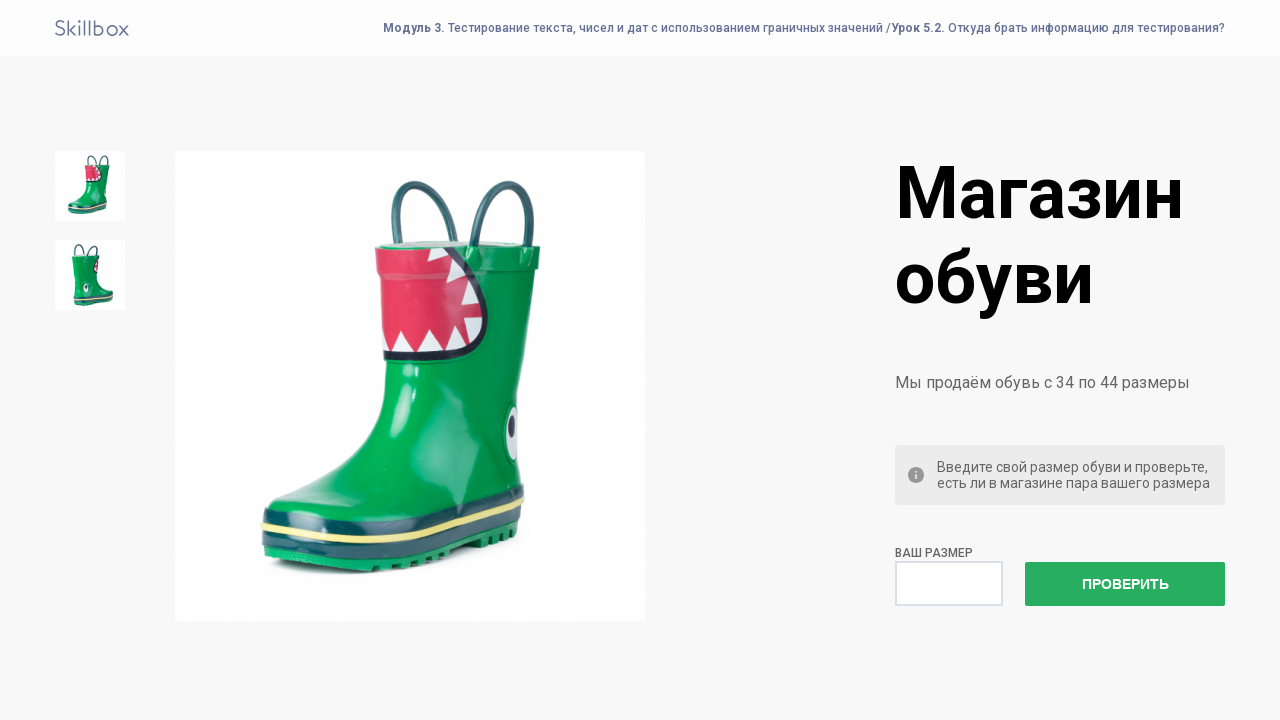

Entered shoe size 45 into the size input field on input[name='check']
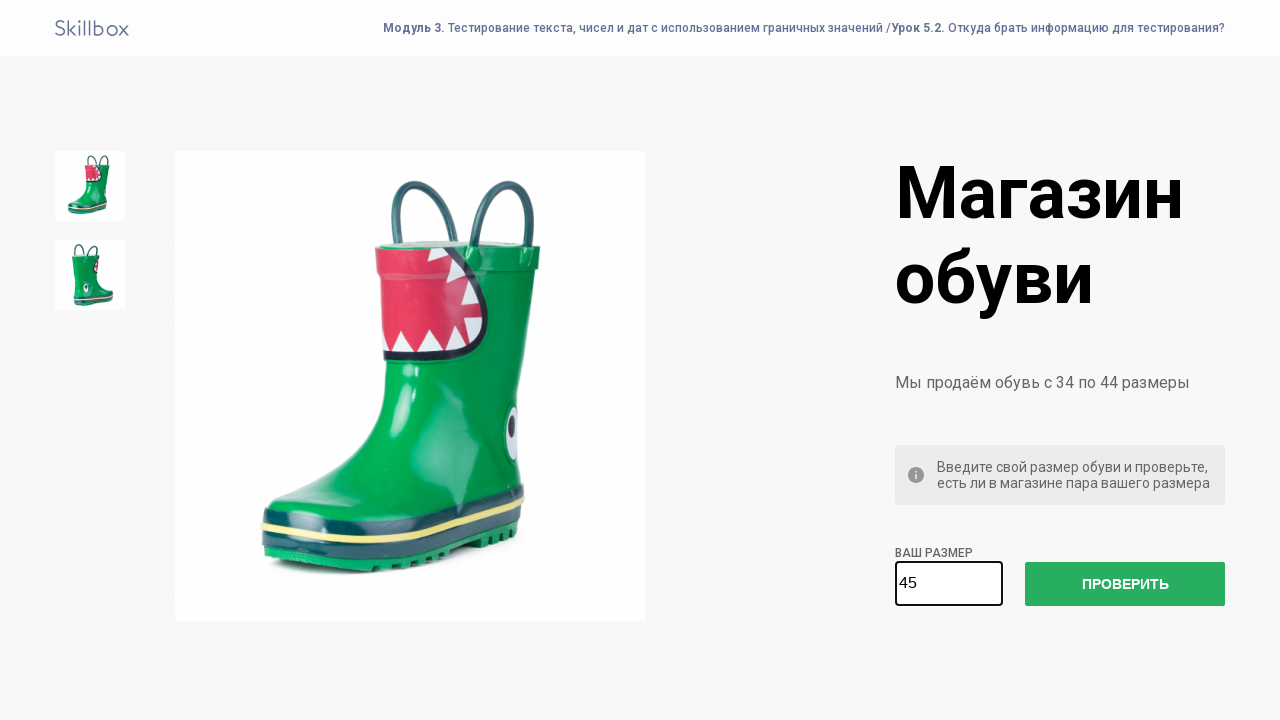

Clicked the check size button at (1125, 584) on #check-size-button
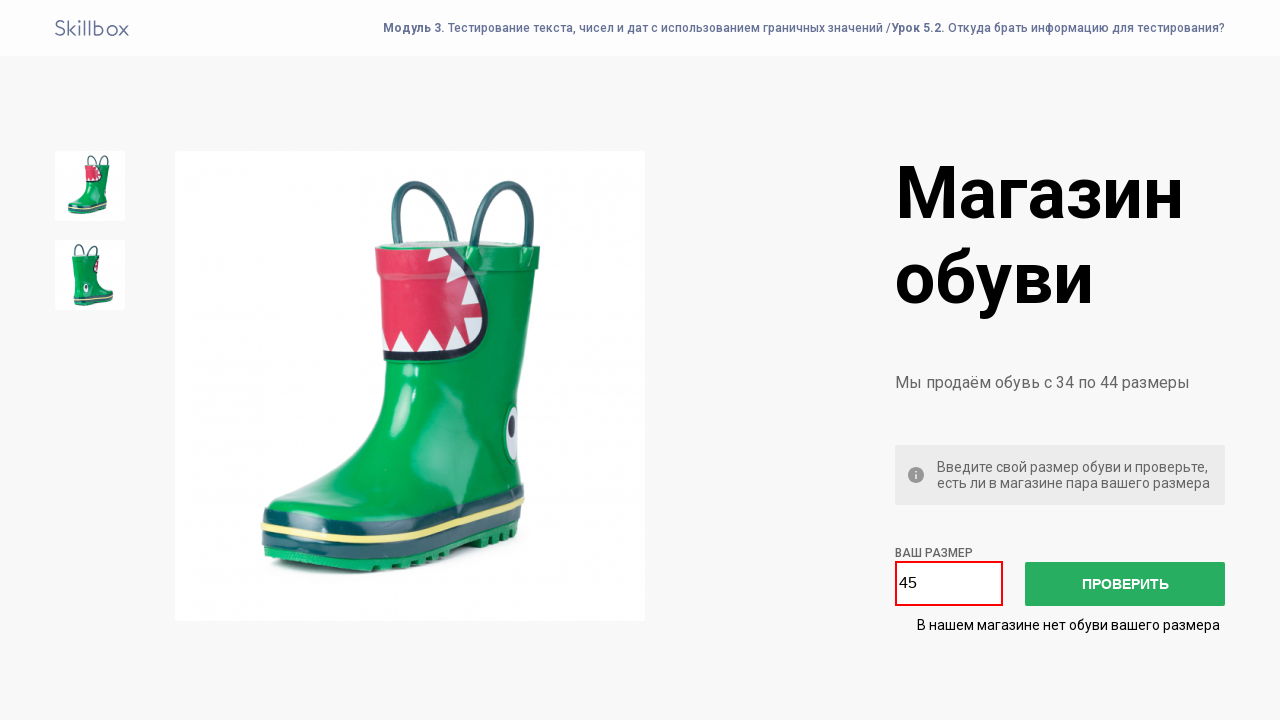

Error message appeared for out-of-range shoe size
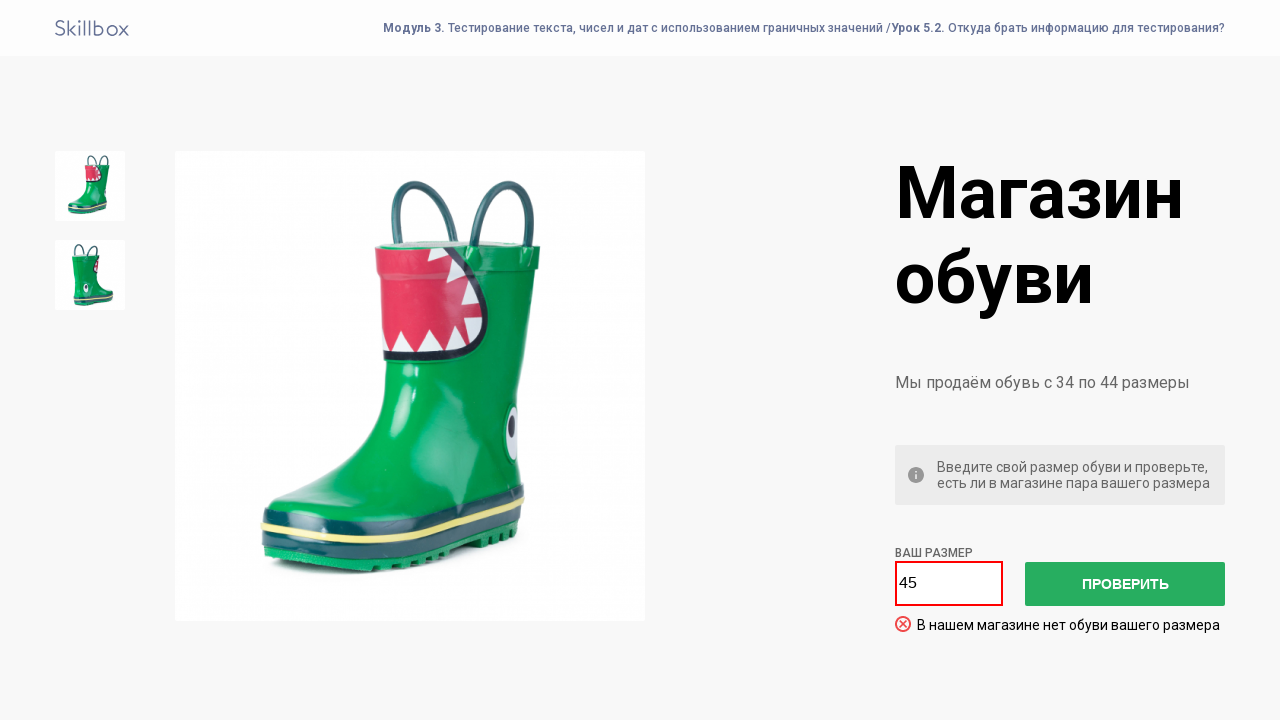

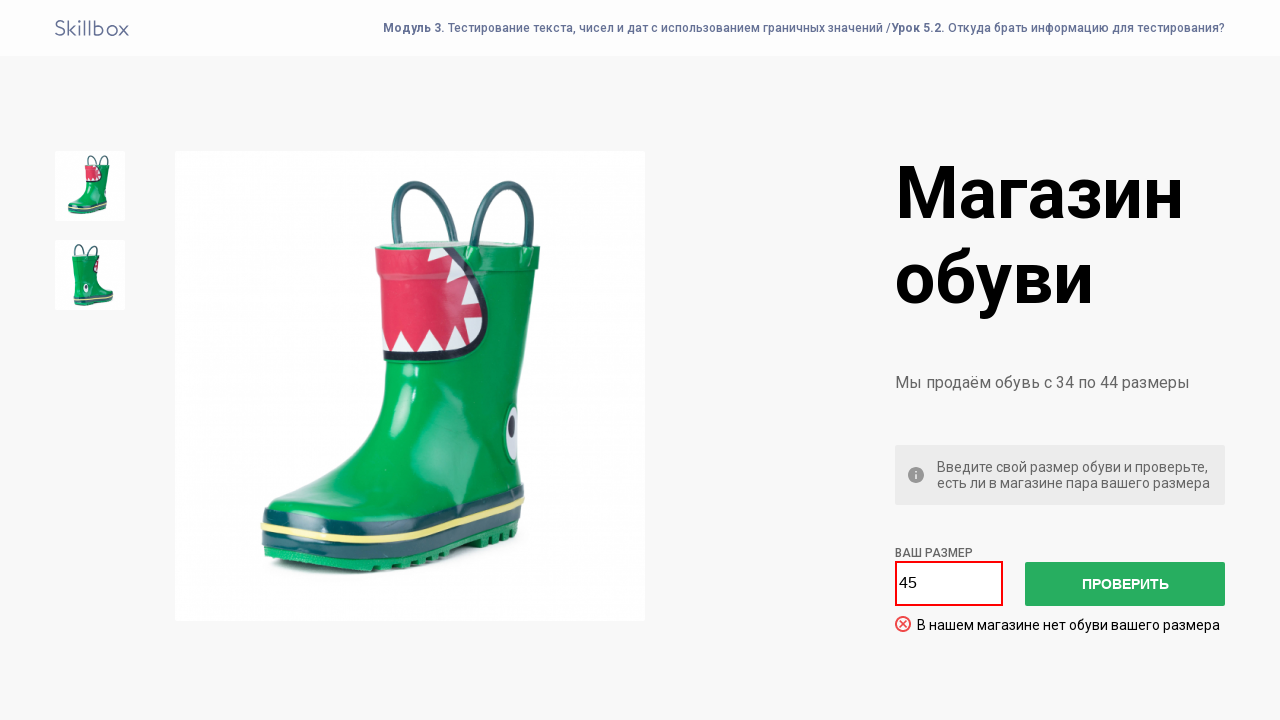